Tests that the todo counter displays the correct number of items

Starting URL: https://demo.playwright.dev/todomvc

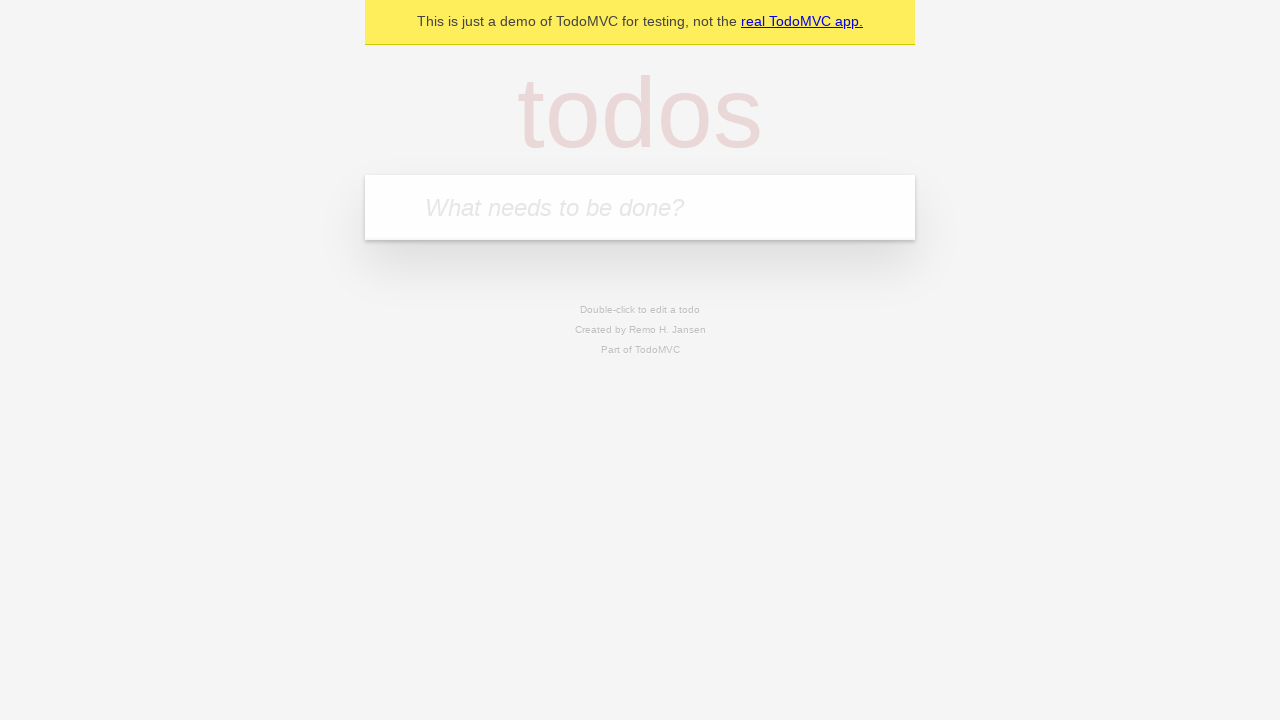

Located the 'What needs to be done?' input field
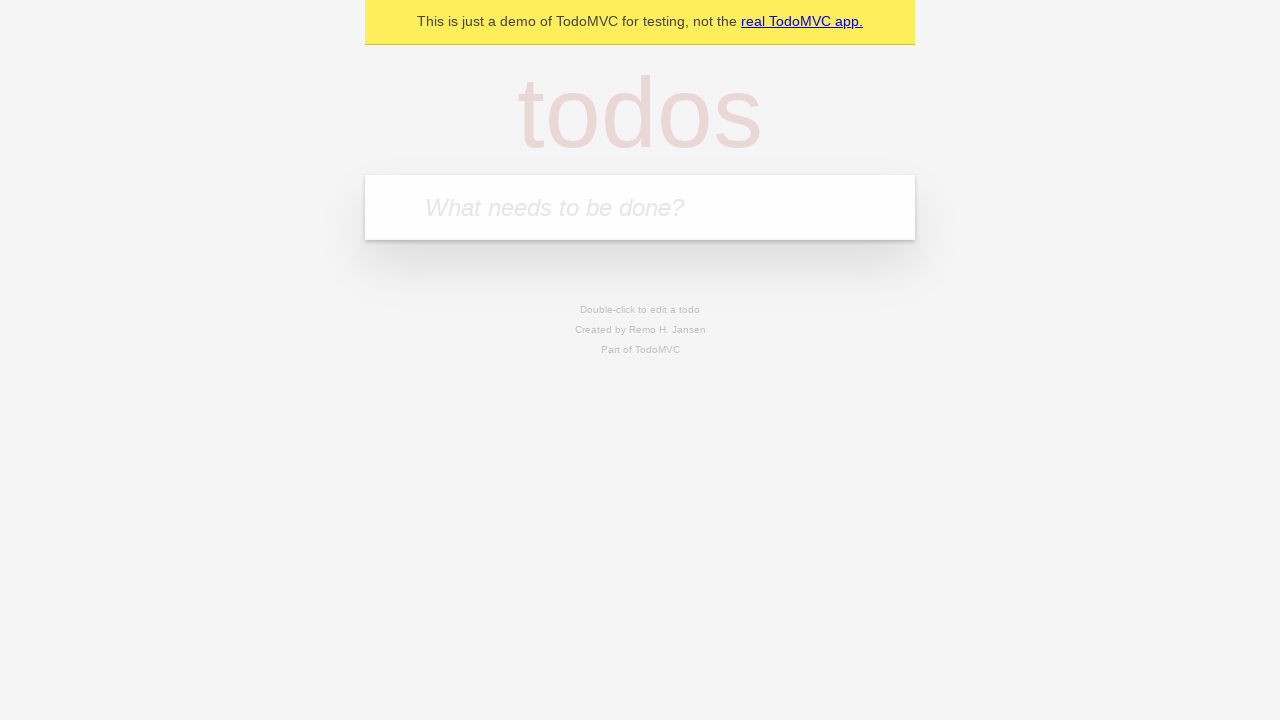

Filled first todo with 'buy some cheese' on internal:attr=[placeholder="What needs to be done?"i]
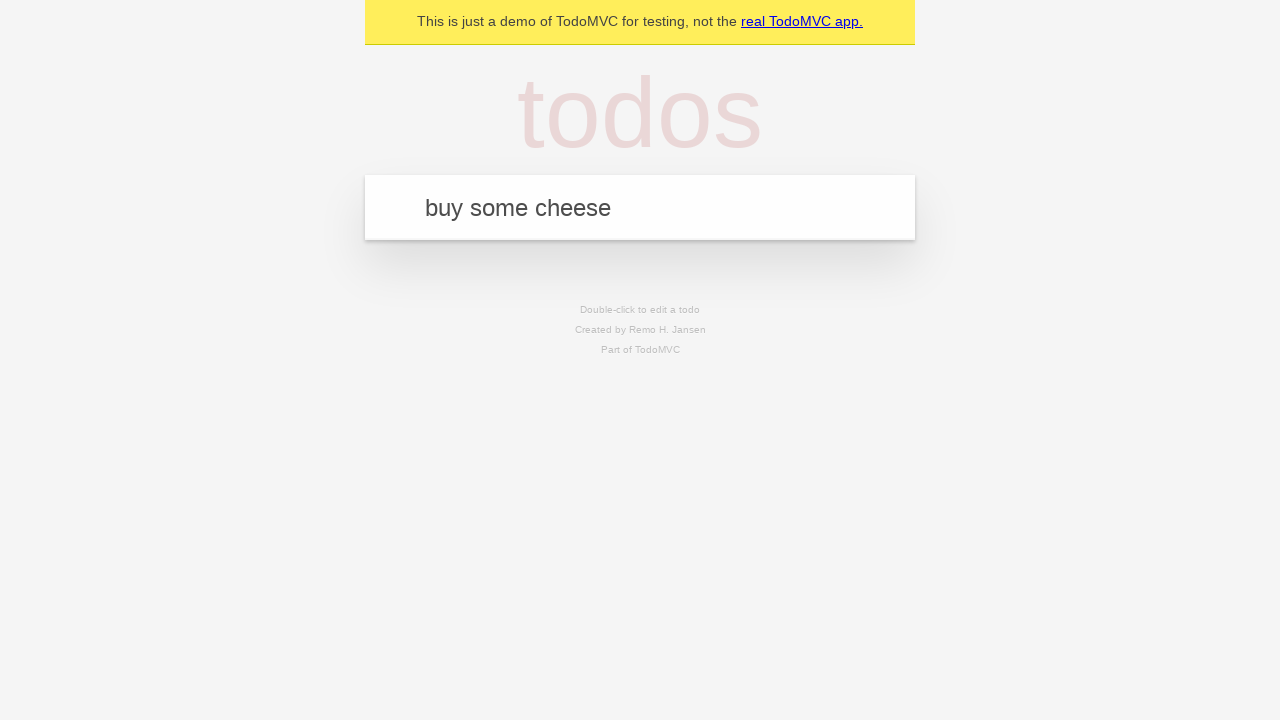

Pressed Enter to create first todo on internal:attr=[placeholder="What needs to be done?"i]
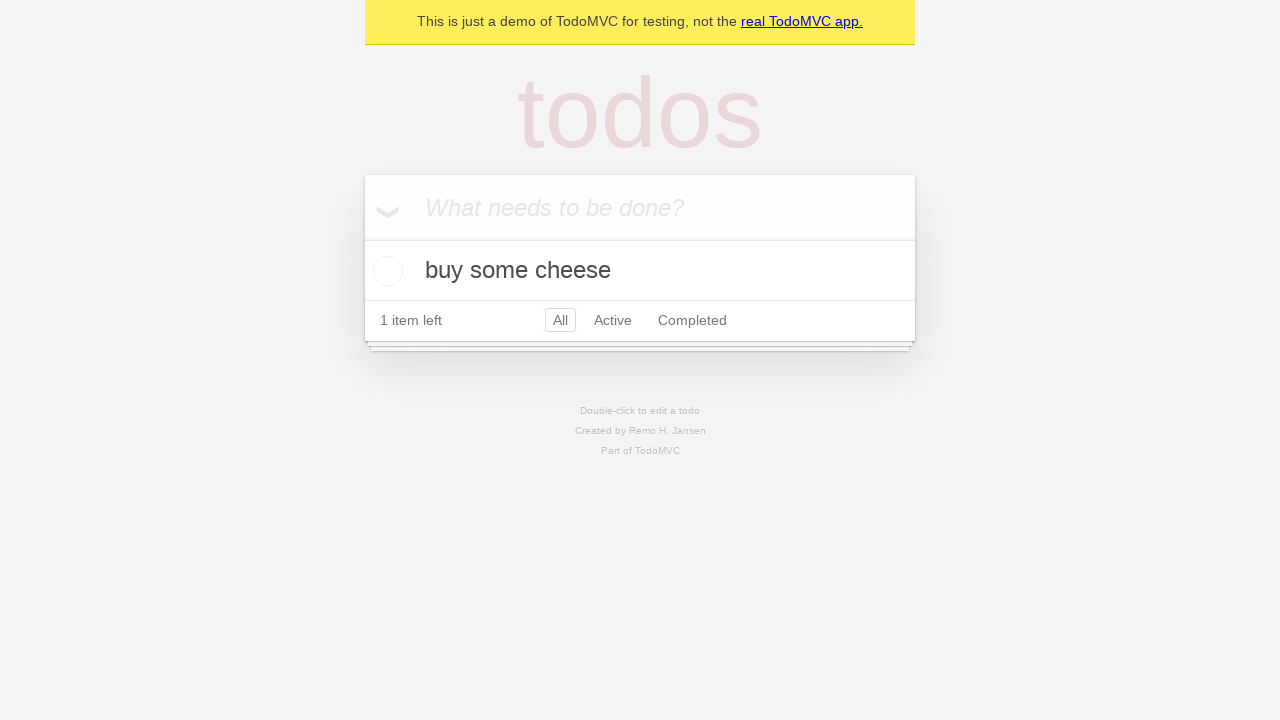

Todo counter element appeared
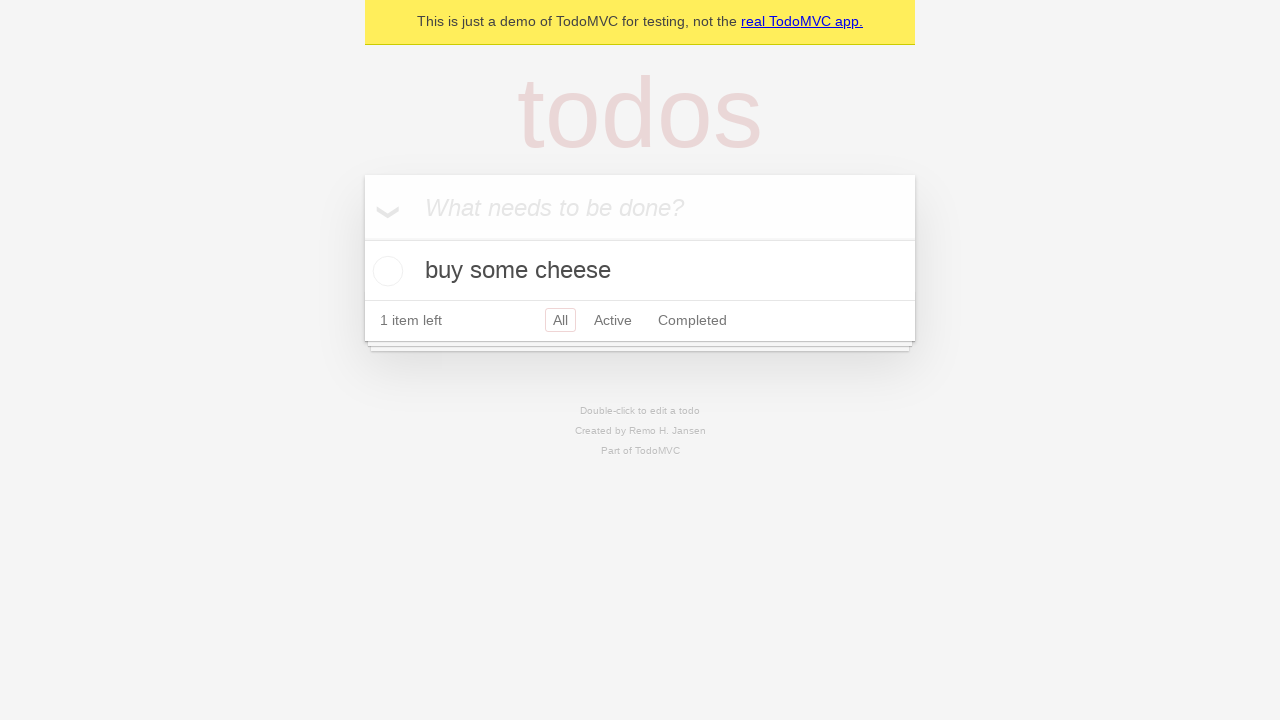

Filled second todo with 'feed the cat' on internal:attr=[placeholder="What needs to be done?"i]
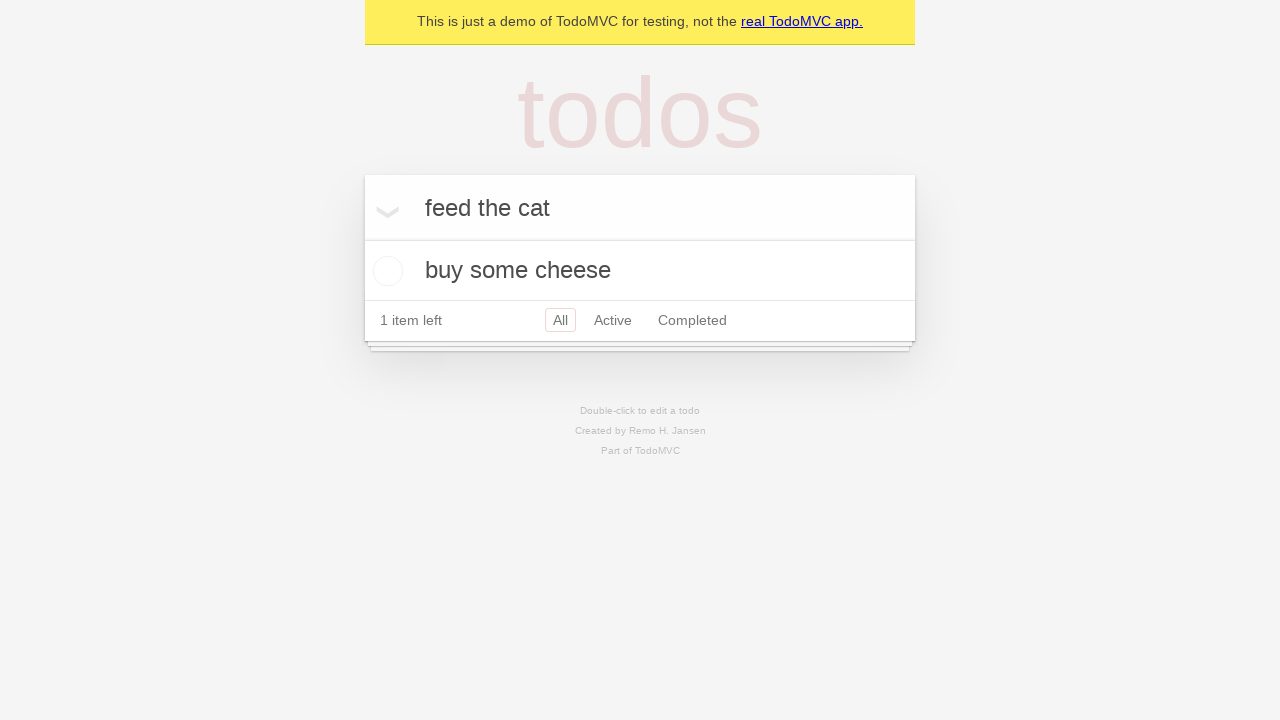

Pressed Enter to create second todo on internal:attr=[placeholder="What needs to be done?"i]
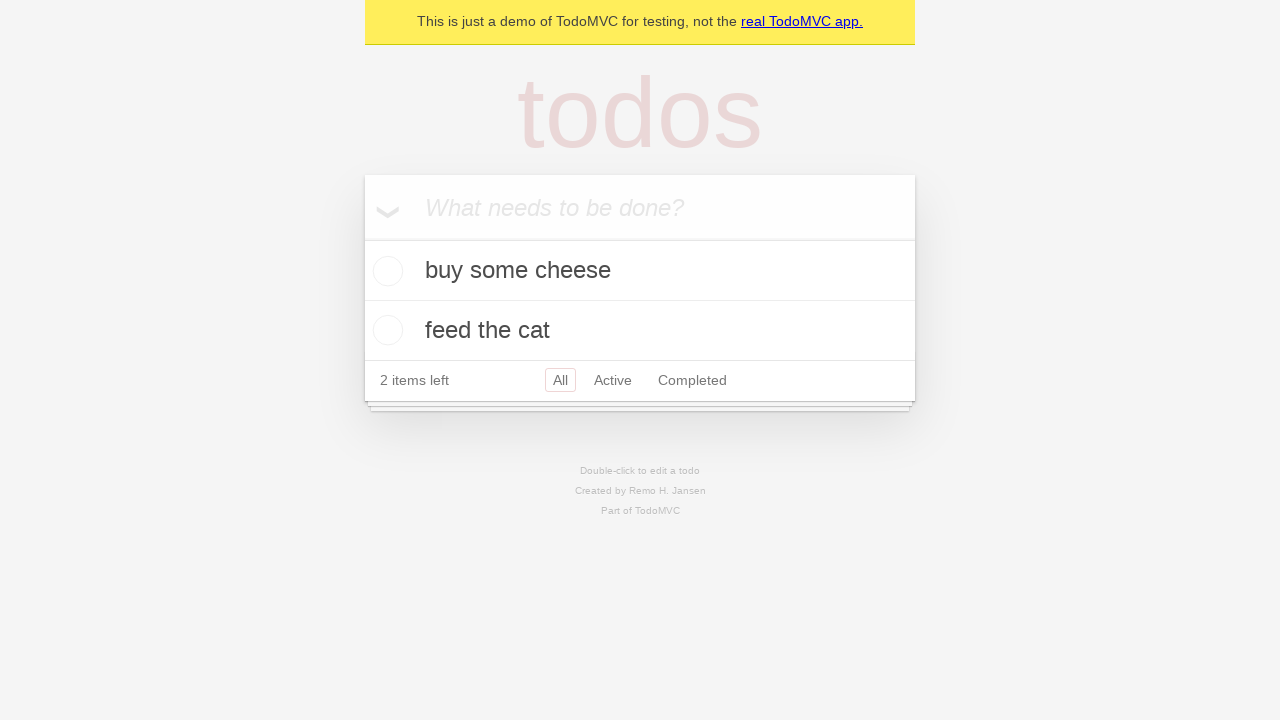

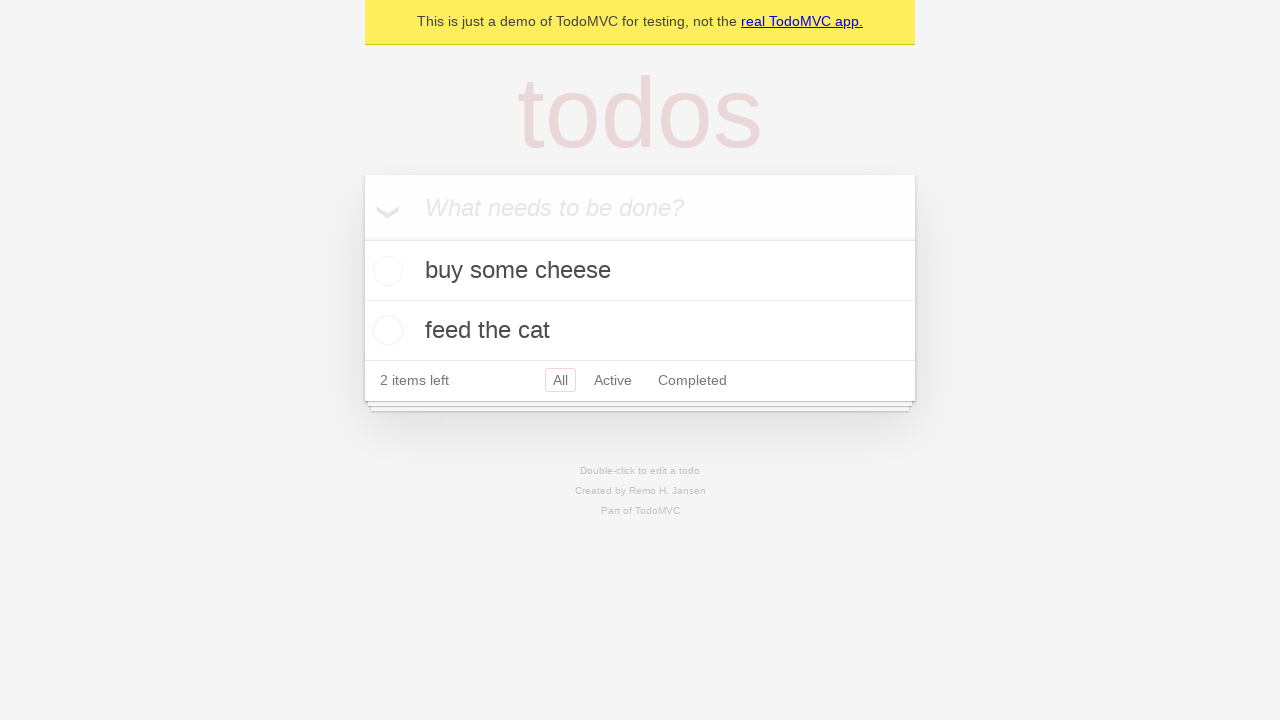